Tests drag and drop functionality on jQuery UI's droppable demo page by dragging a source element onto a target drop zone within an iframe

Starting URL: https://jqueryui.com/droppable/

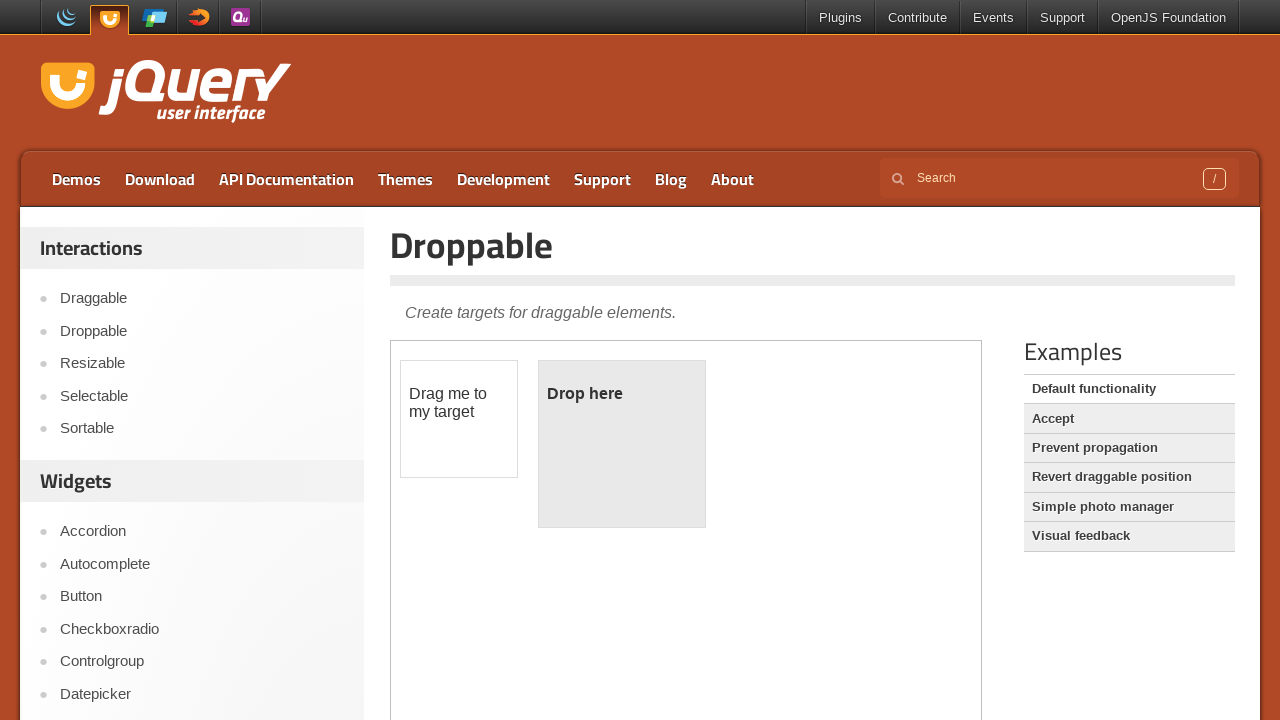

Navigated to jQuery UI droppable demo page
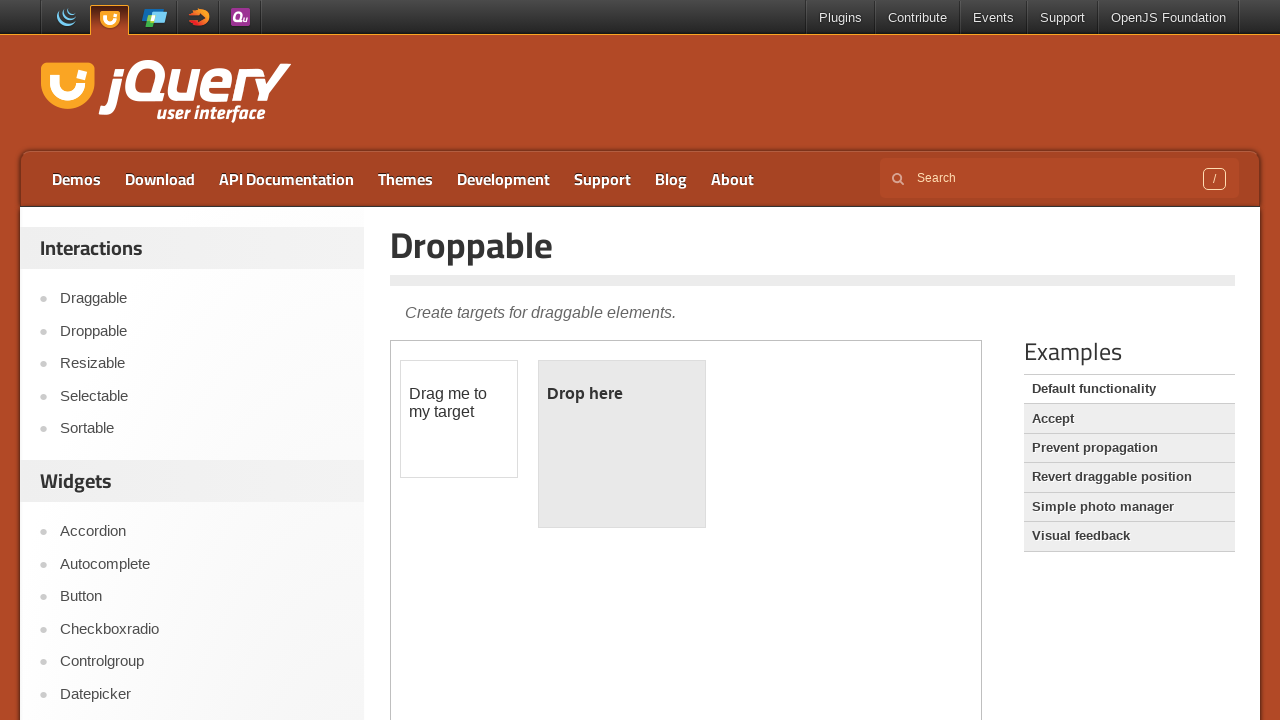

Located the demo iframe
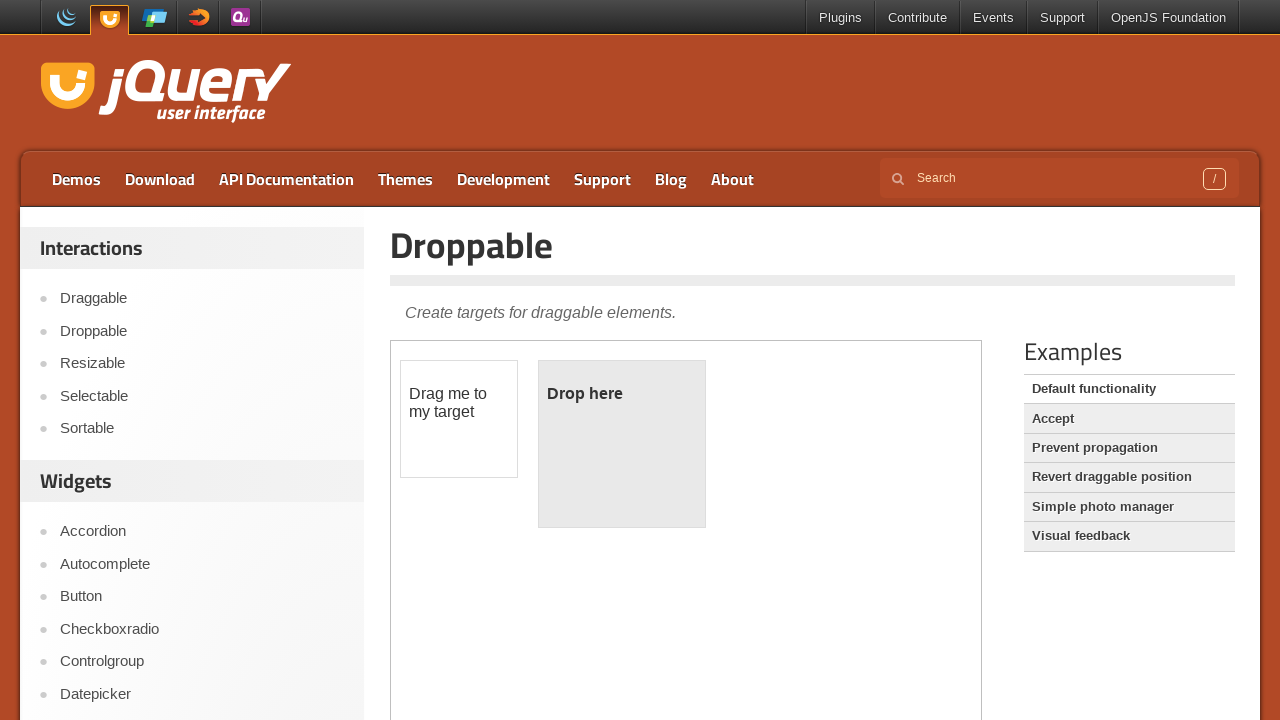

Located the draggable element inside iframe
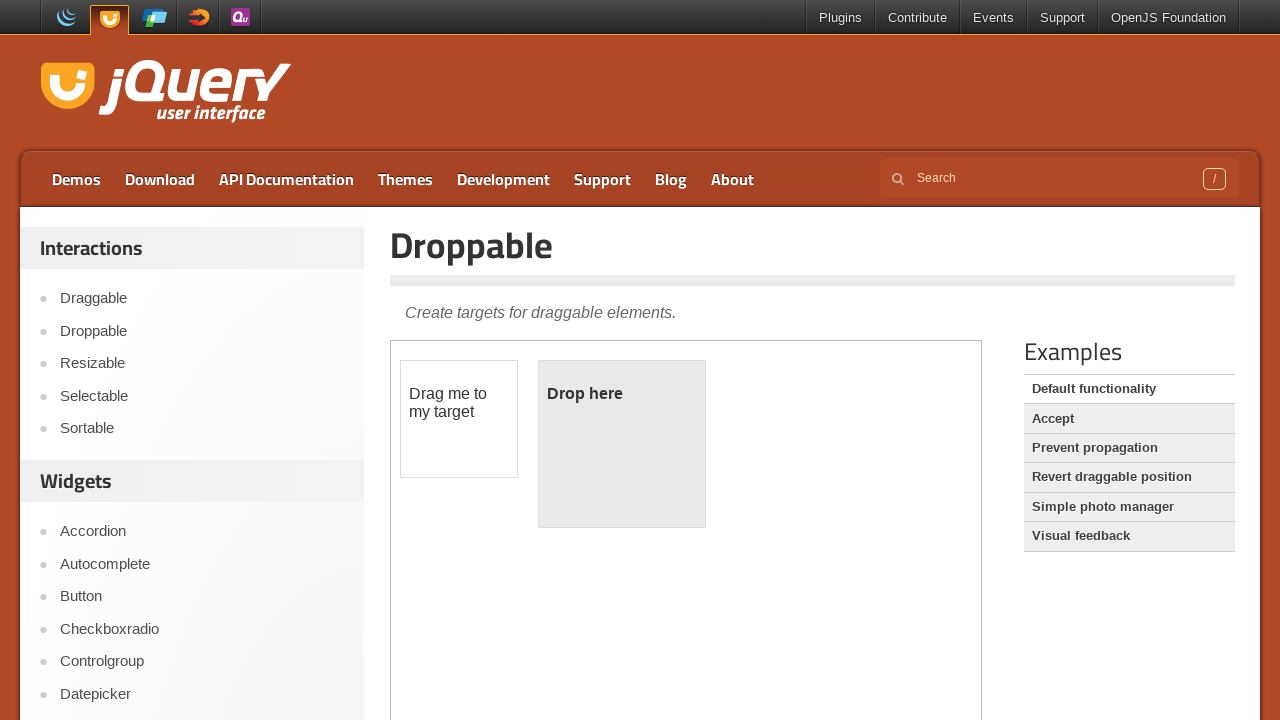

Located the droppable element inside iframe
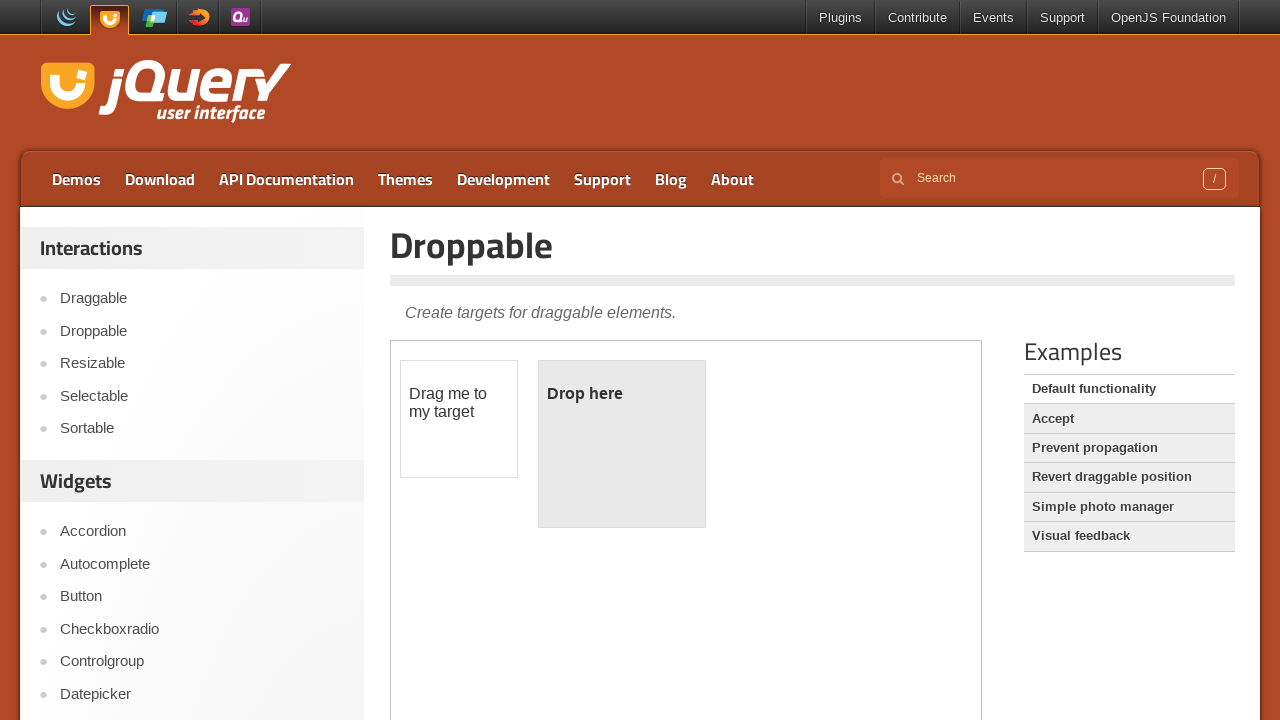

Draggable element became visible
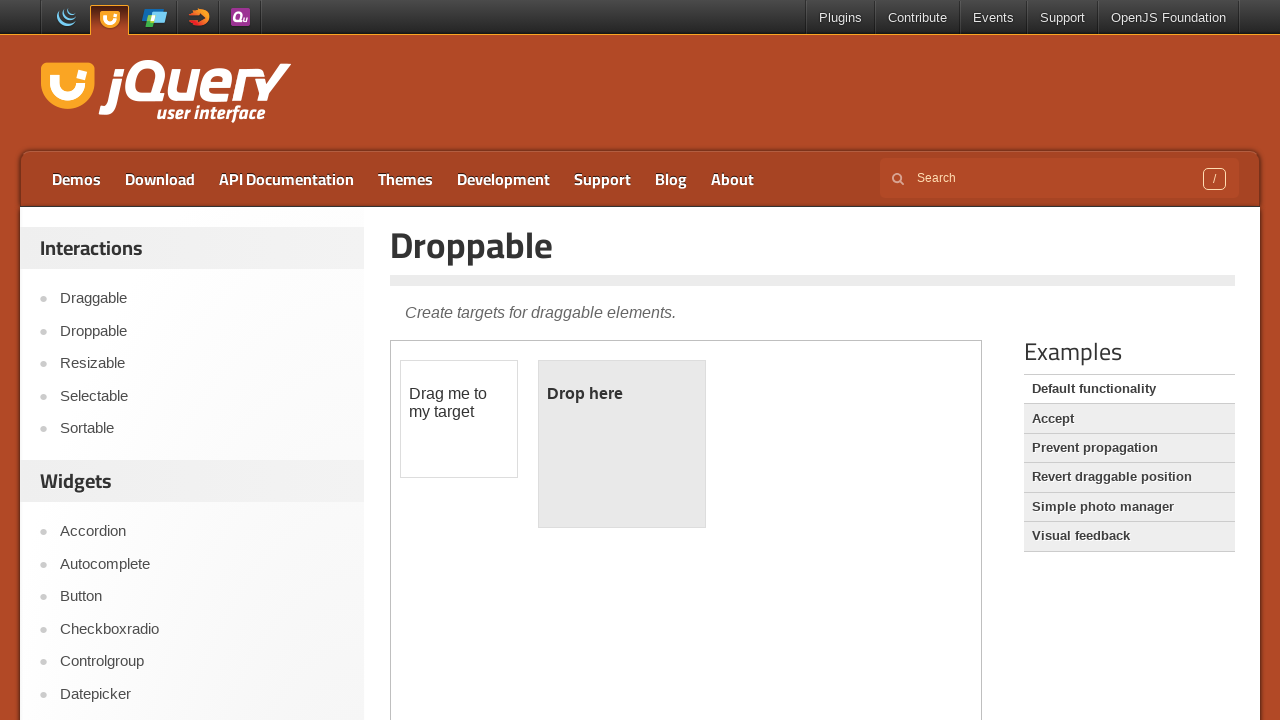

Droppable element became visible
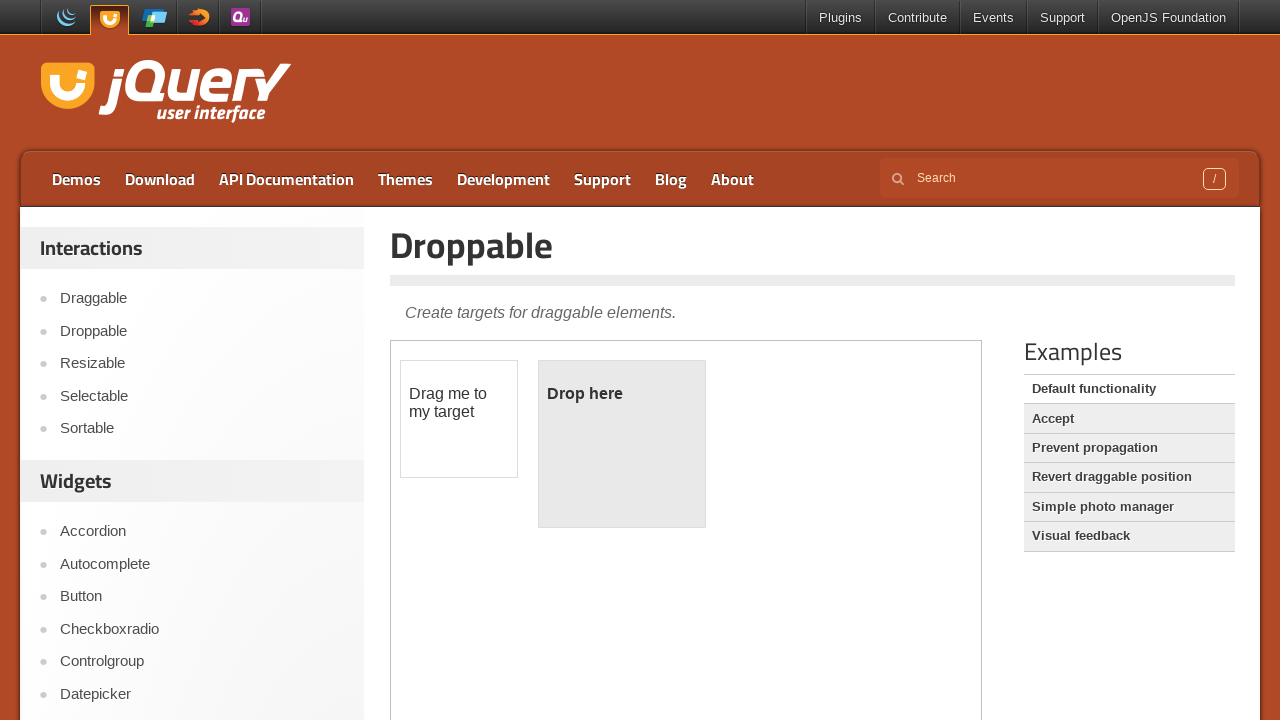

Dragged the draggable element onto the droppable zone at (622, 444)
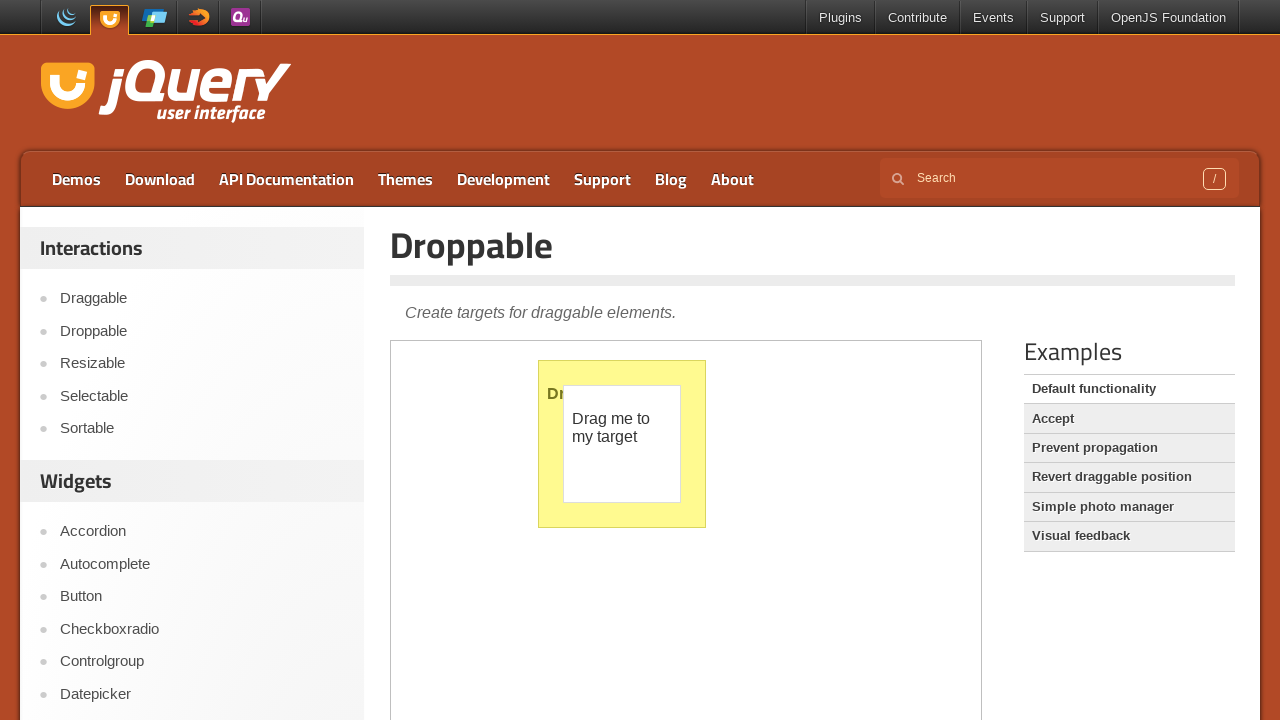

Verified that drop was successful - droppable element now shows 'Dropped!' text
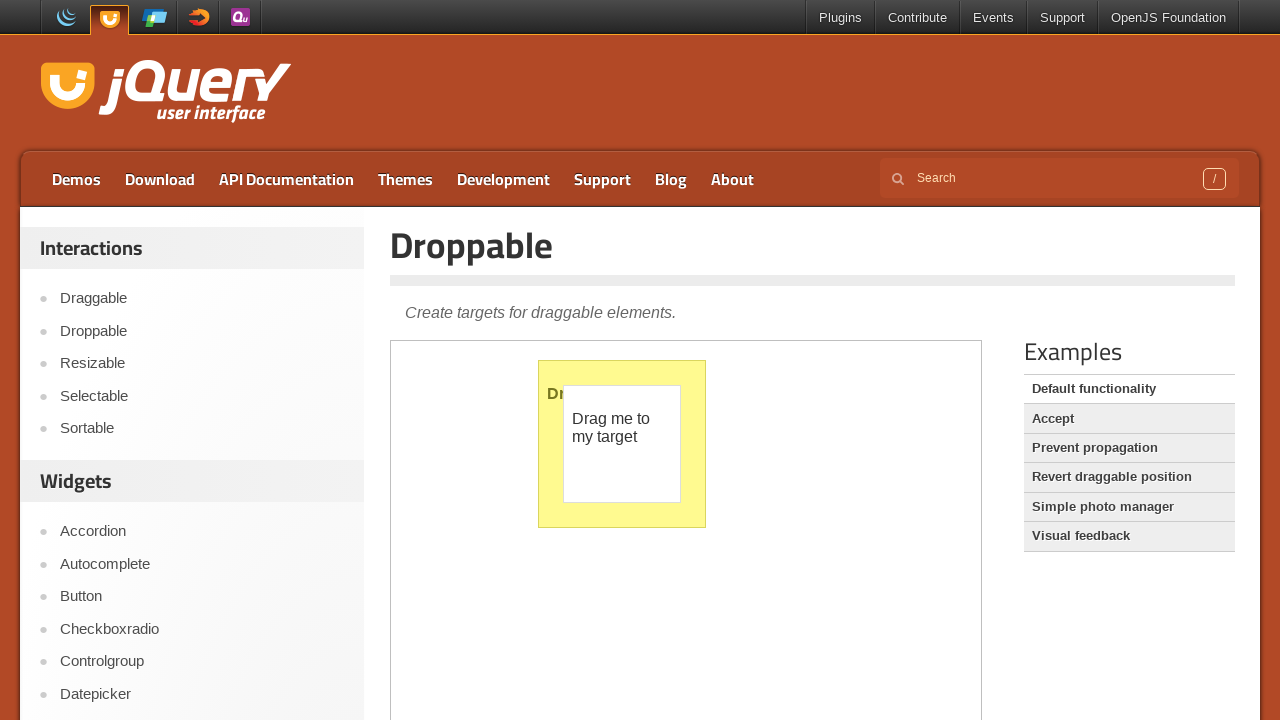

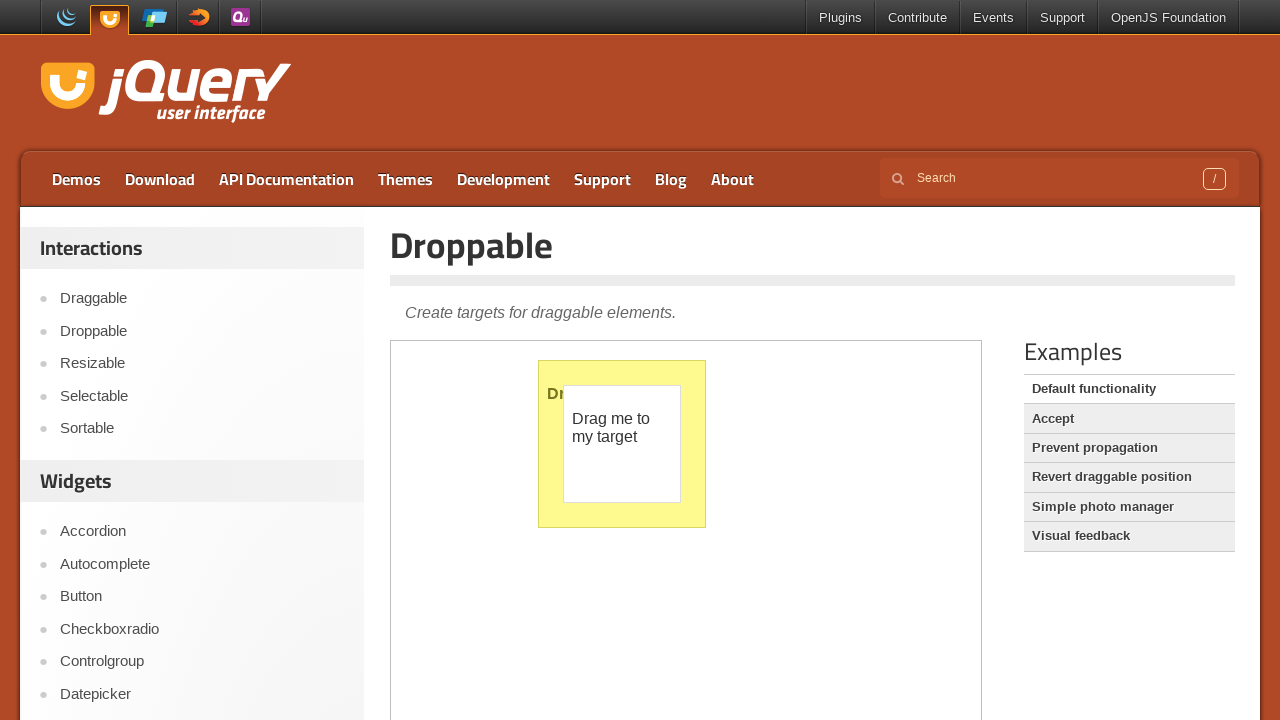